Tests window handling functionality by clicking a link that opens a new window, verifying content in both windows, and switching between them

Starting URL: https://the-internet.herokuapp.com/windows

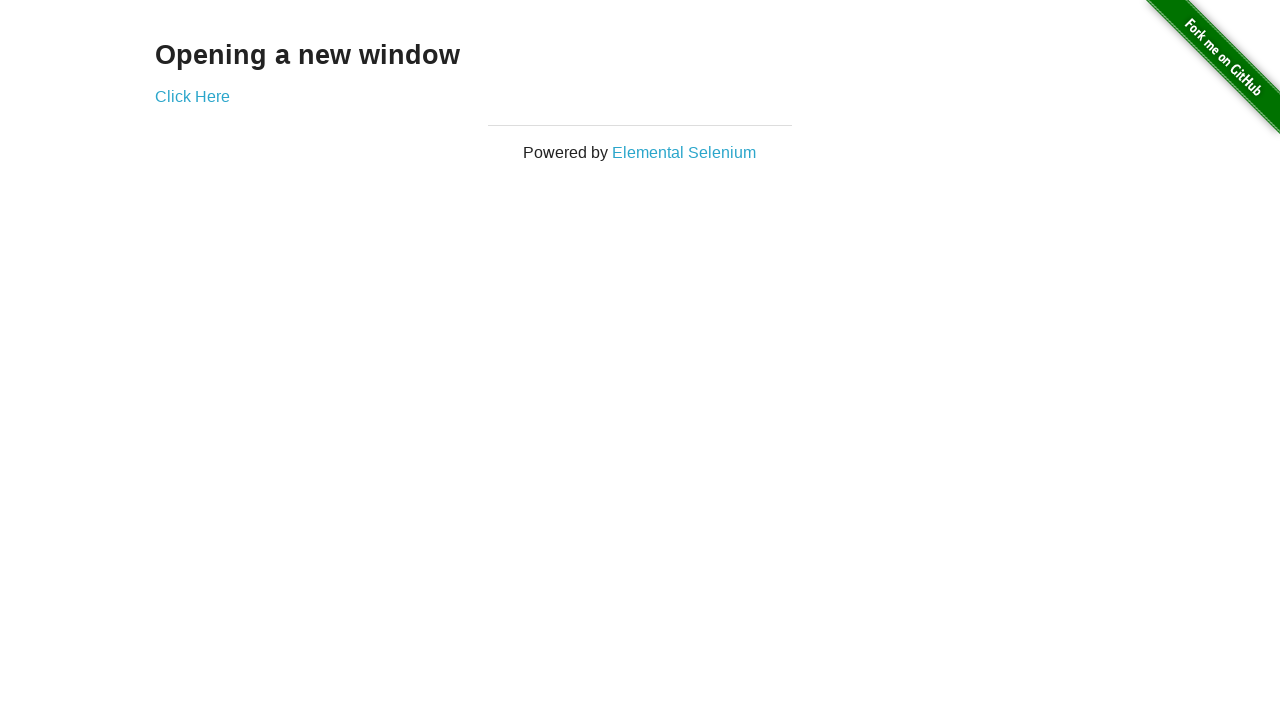

Retrieved initial page heading text
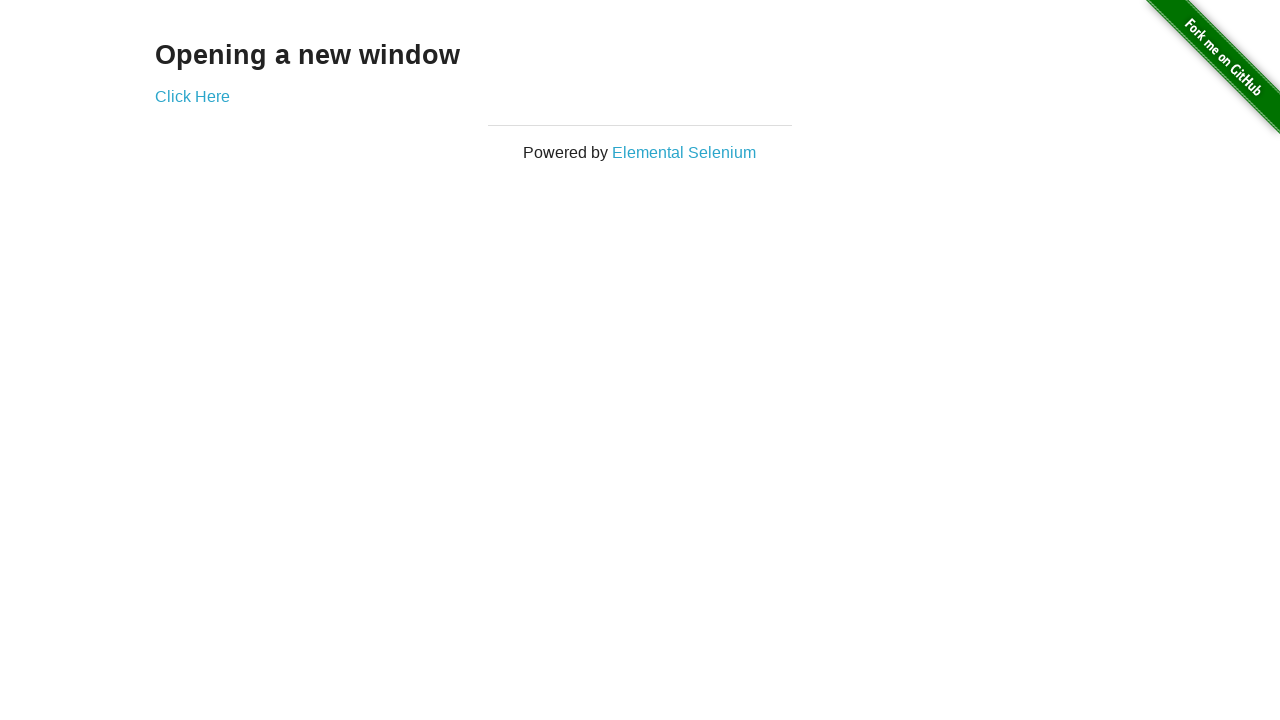

Verified initial page heading is 'Opening a new window'
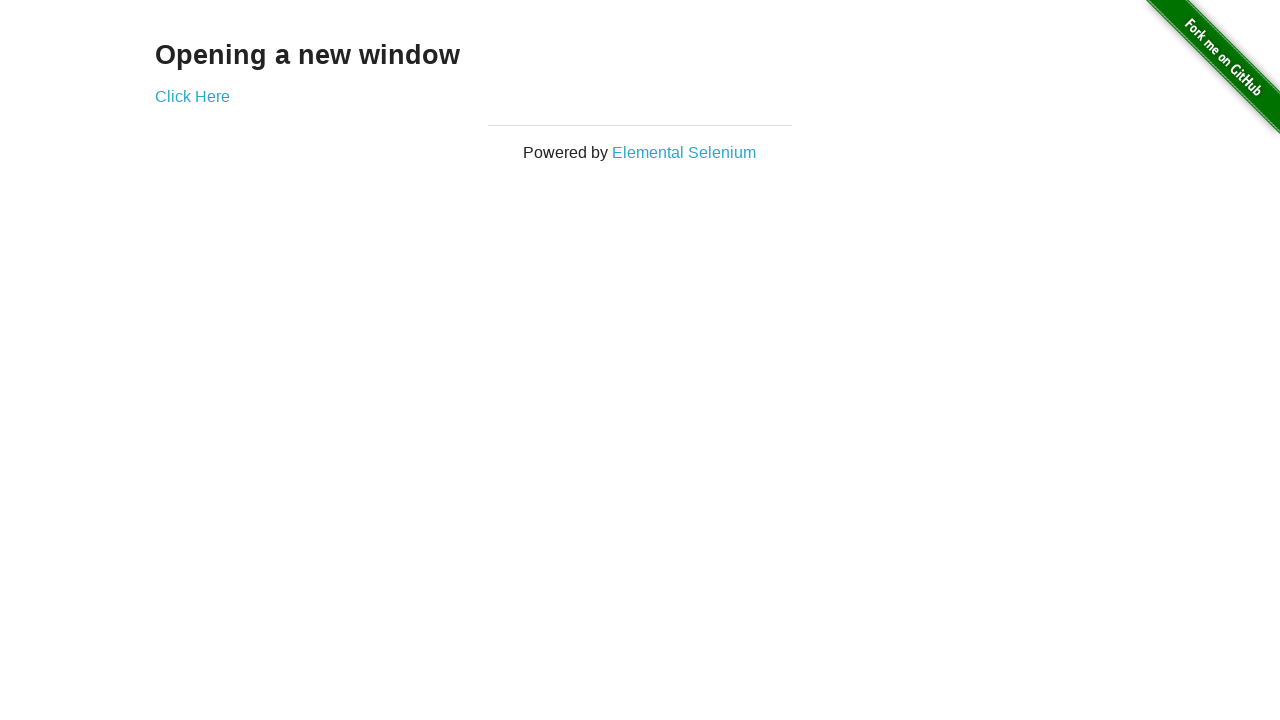

Retrieved initial page title
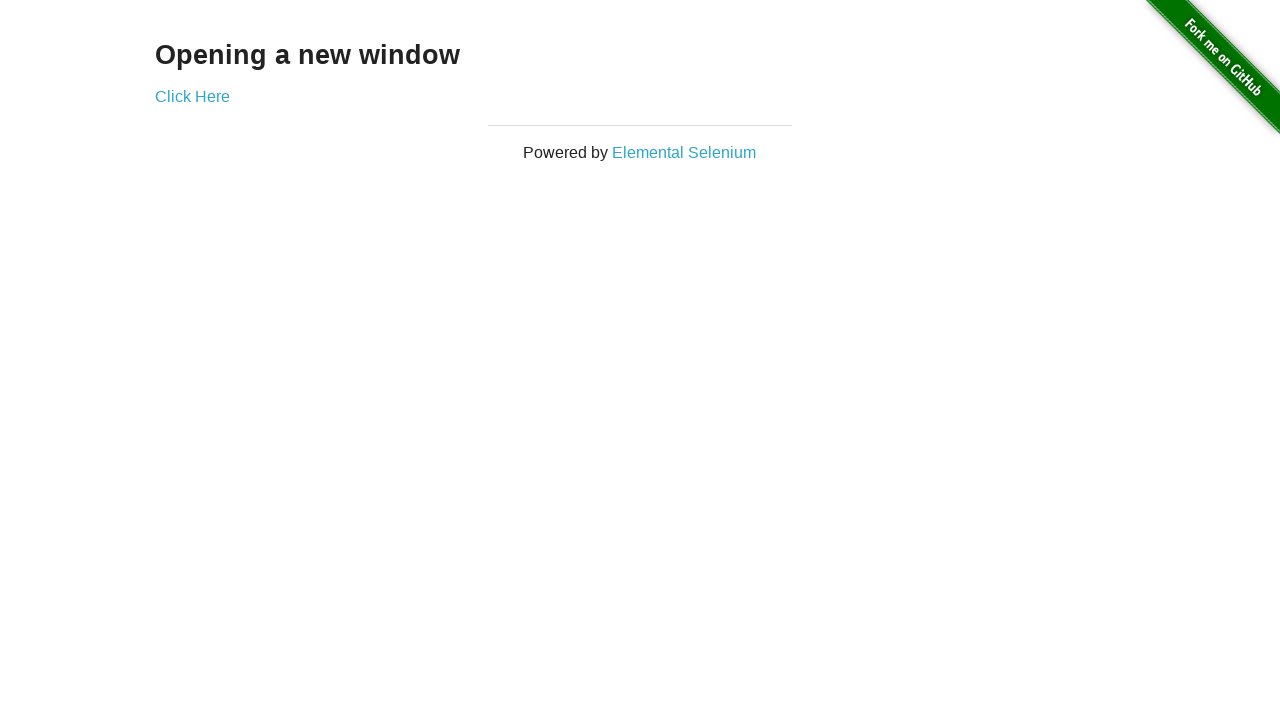

Verified initial page title is 'The Internet'
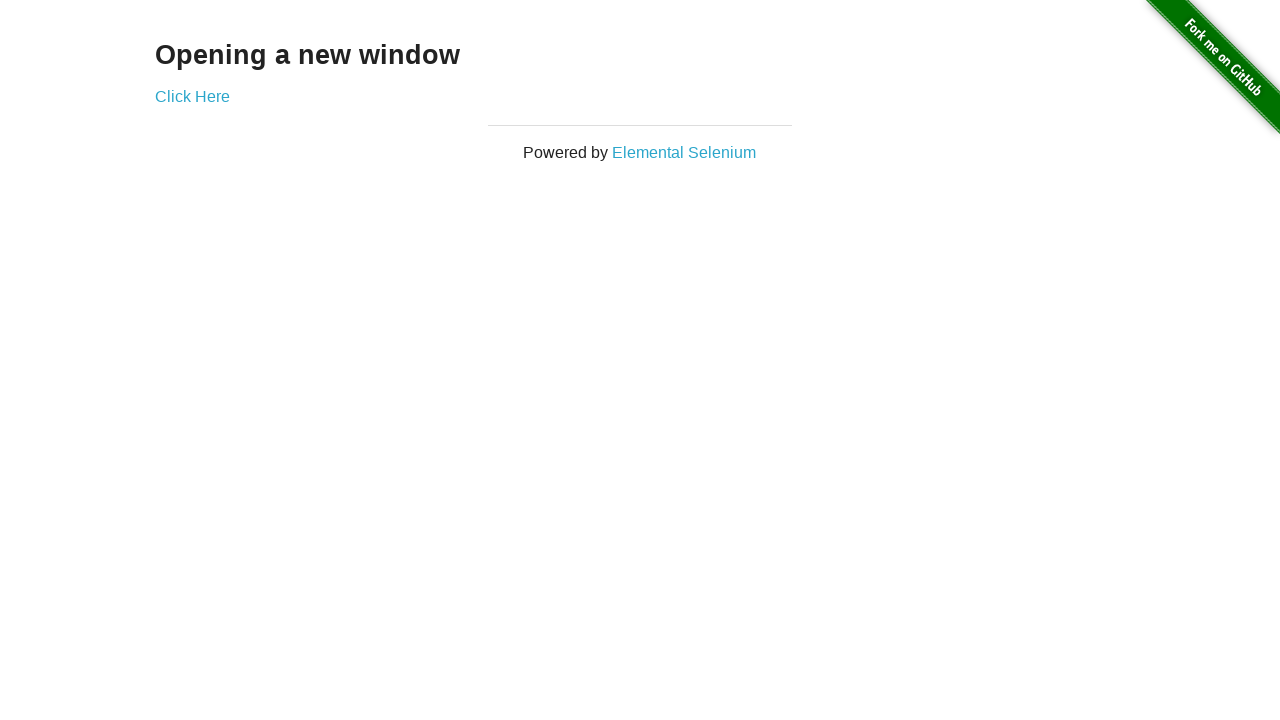

Clicked 'Click Here' link to open new window at (192, 96) on text=Click Here
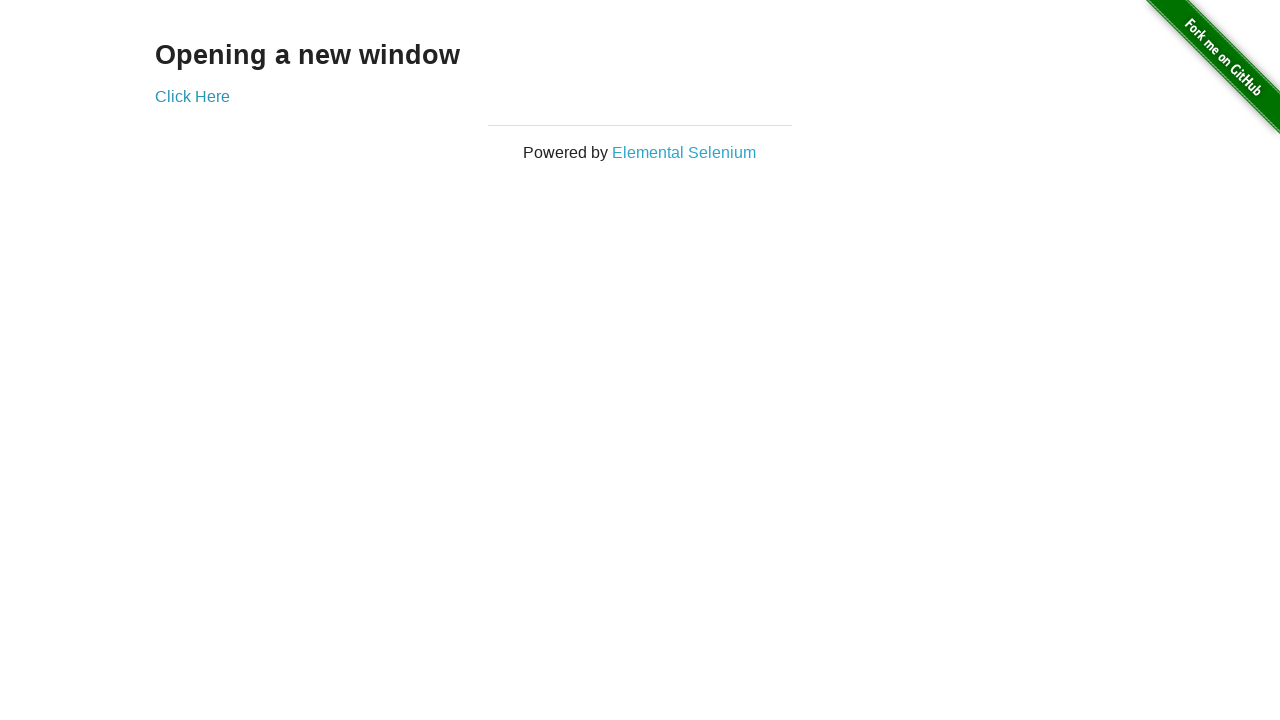

New window loaded completely
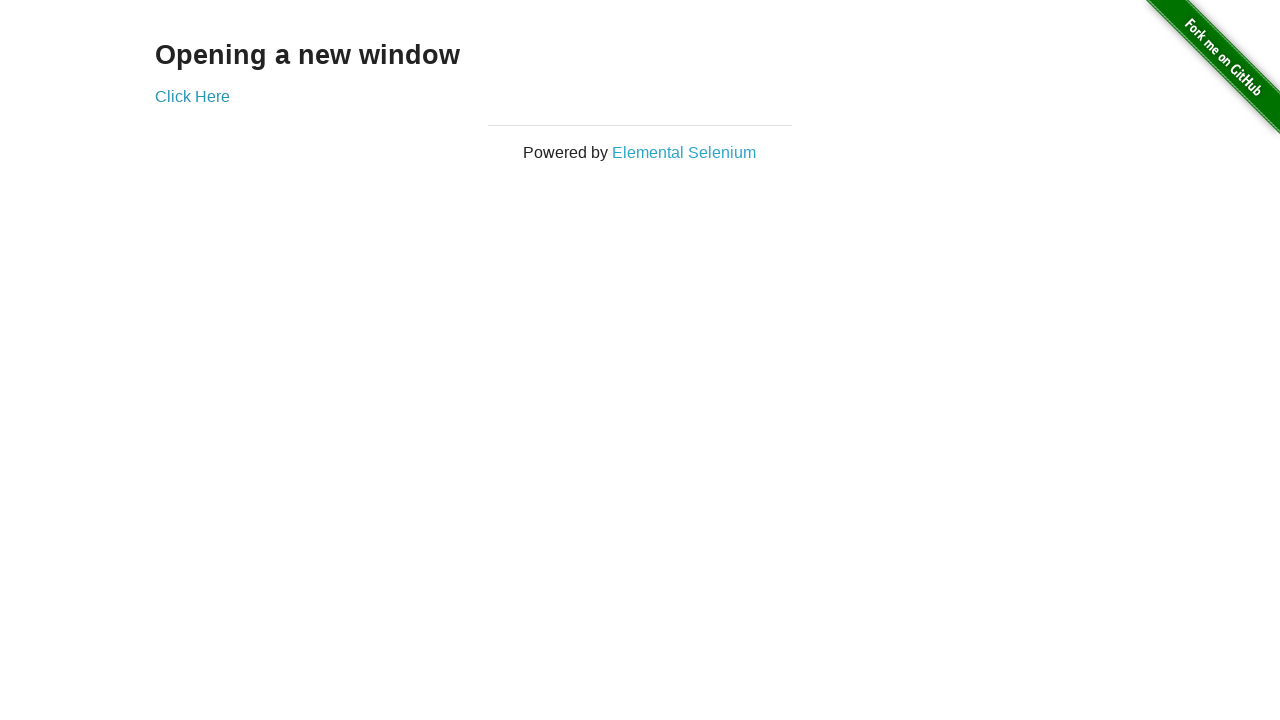

Retrieved new window title
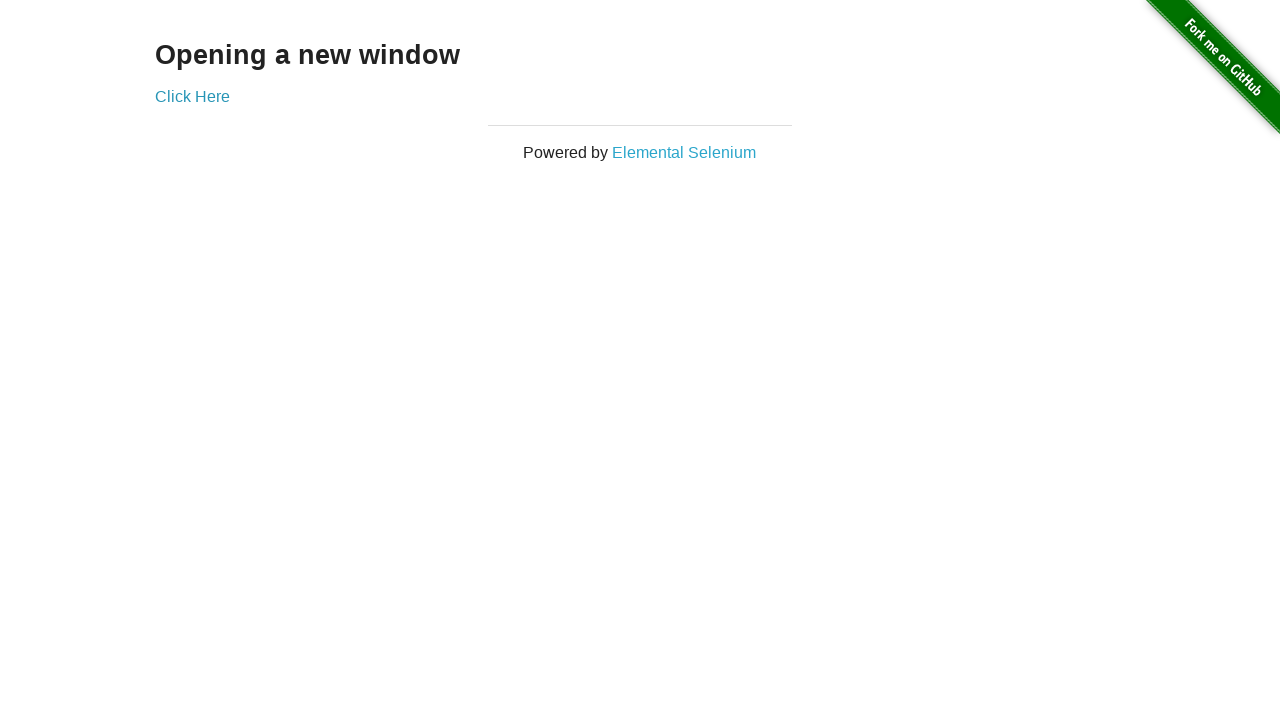

Verified new window title is 'New Window'
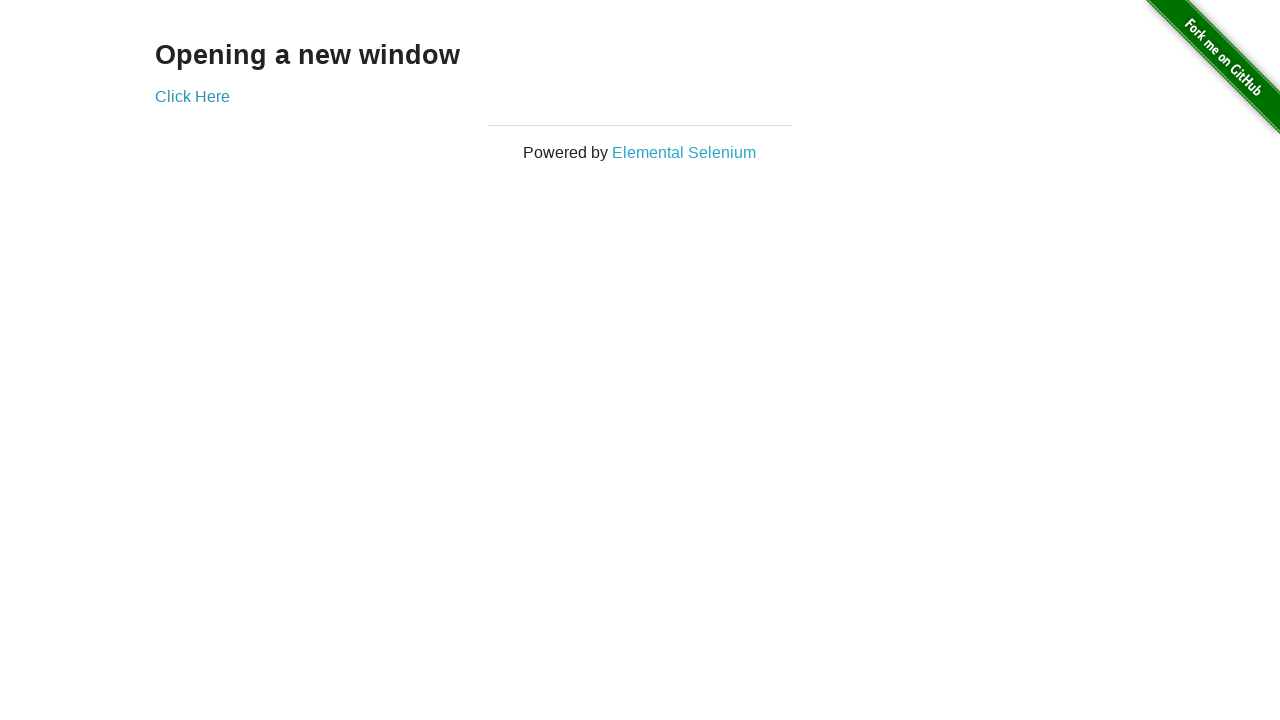

Retrieved heading text from new window
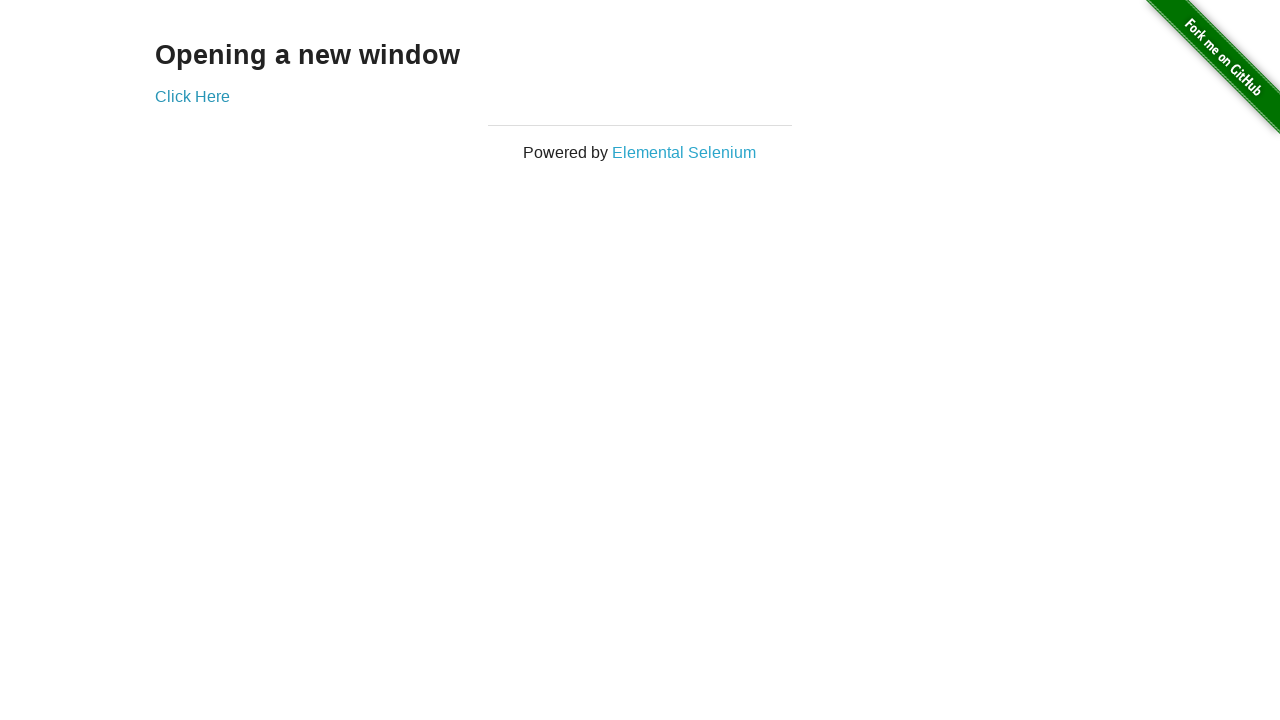

Verified new window heading is 'New Window'
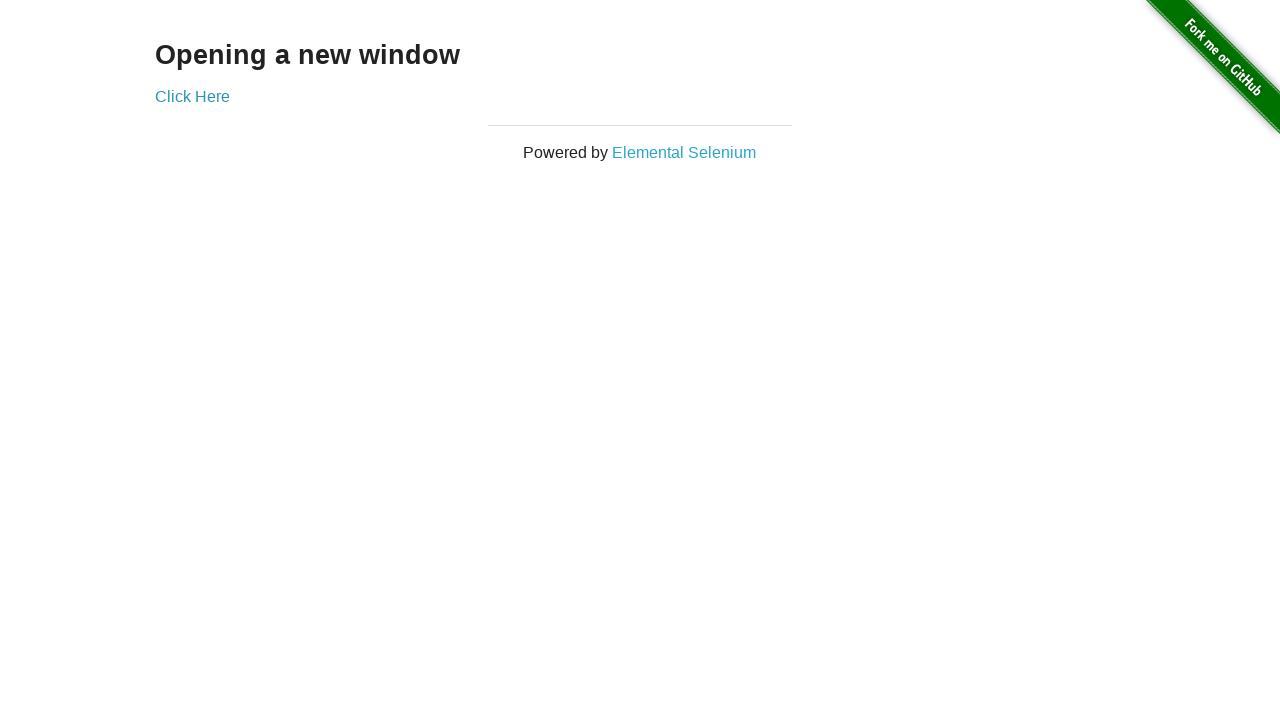

Switched back to original window
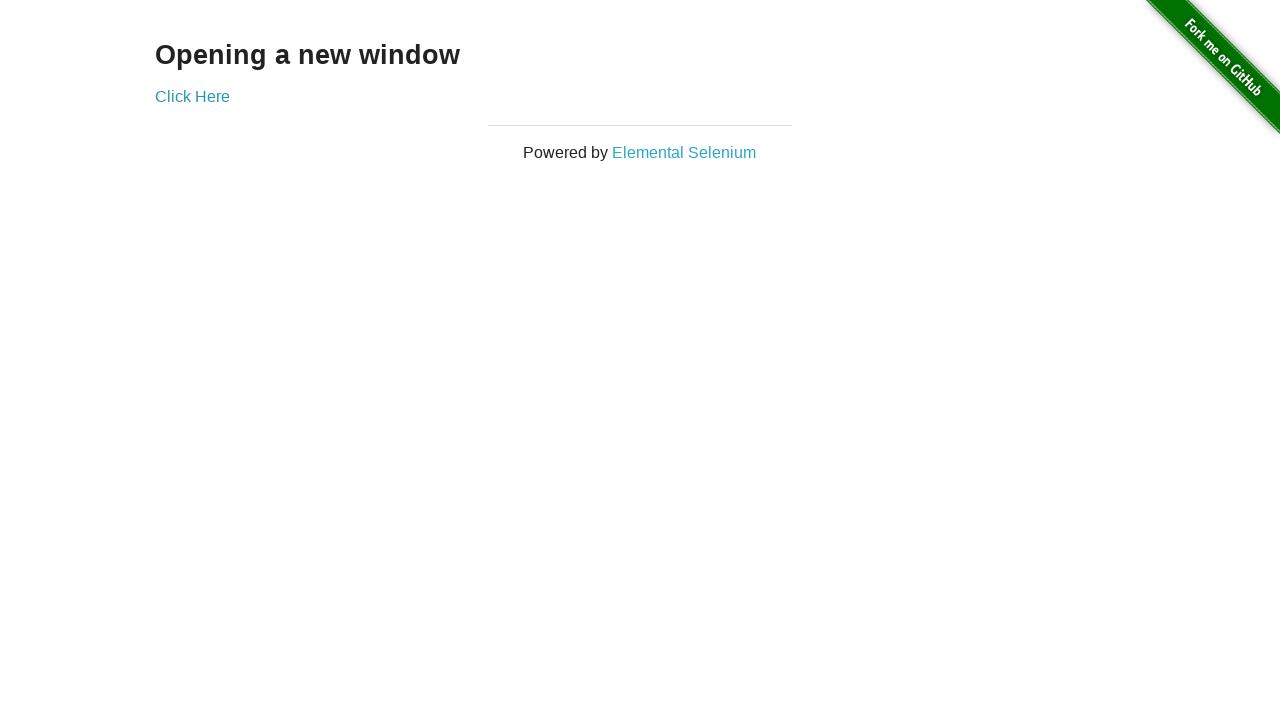

Retrieved original window title after switching back
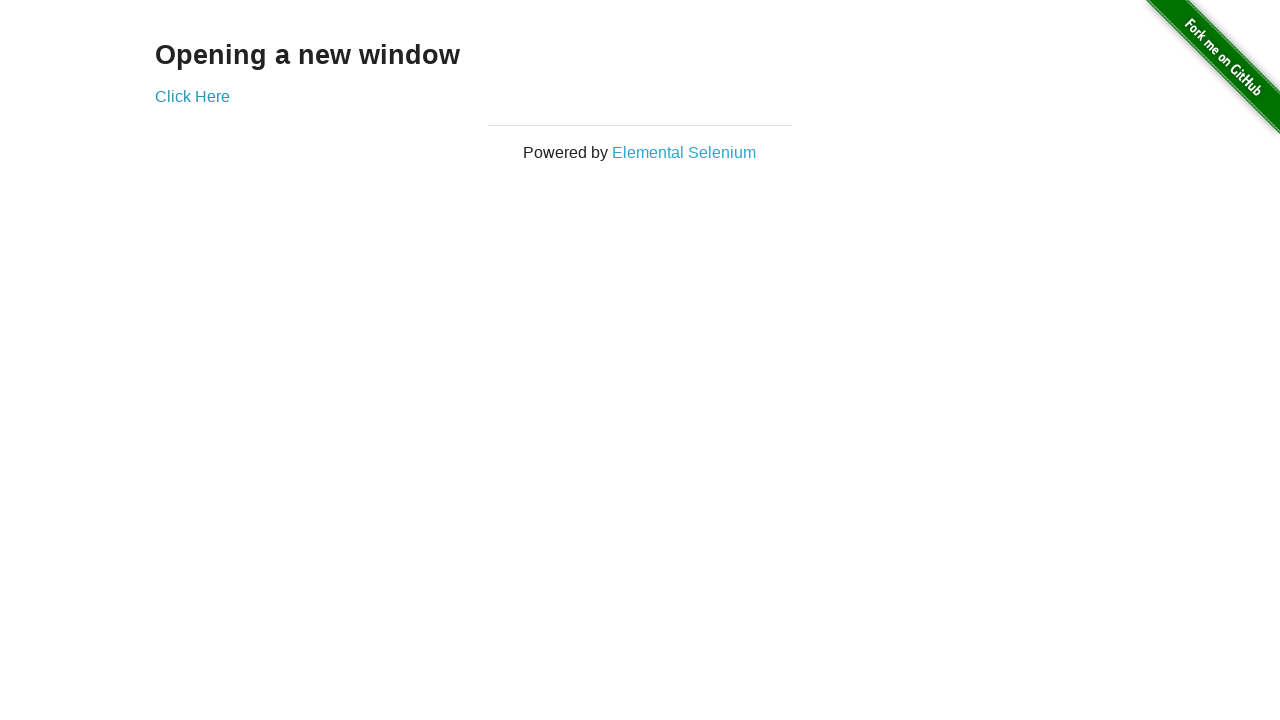

Verified original window title is still 'The Internet' after switching back
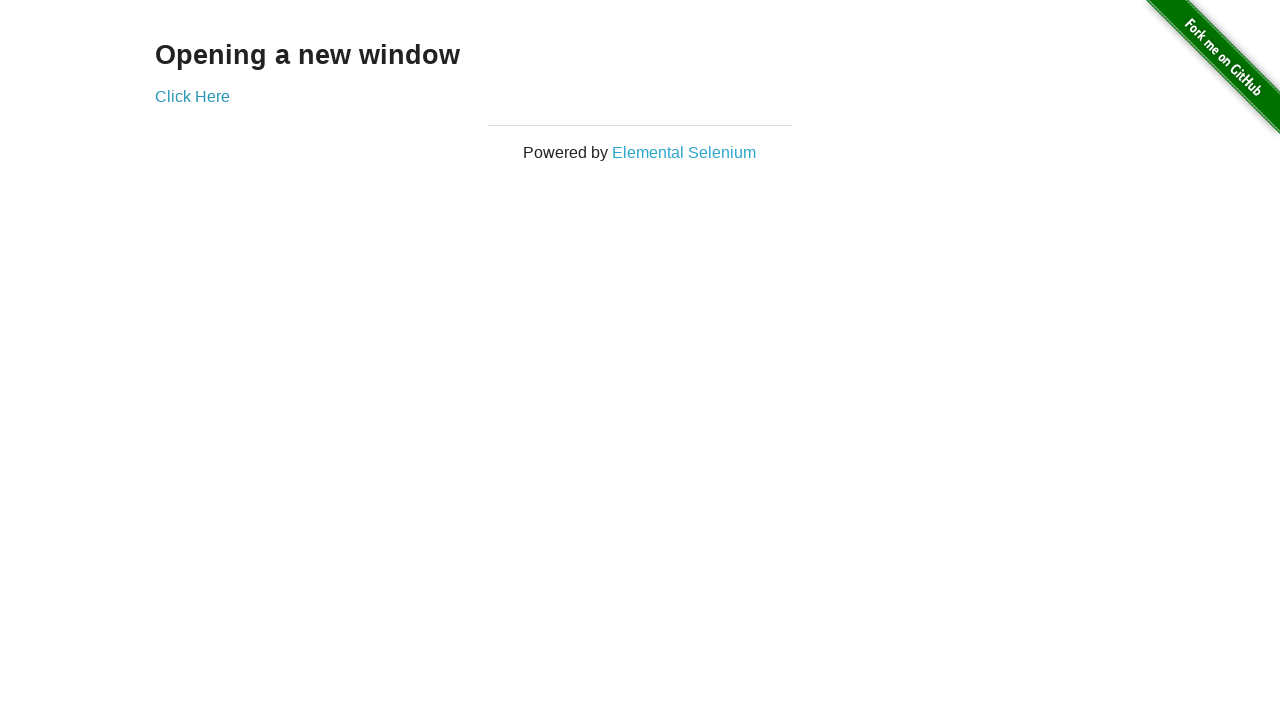

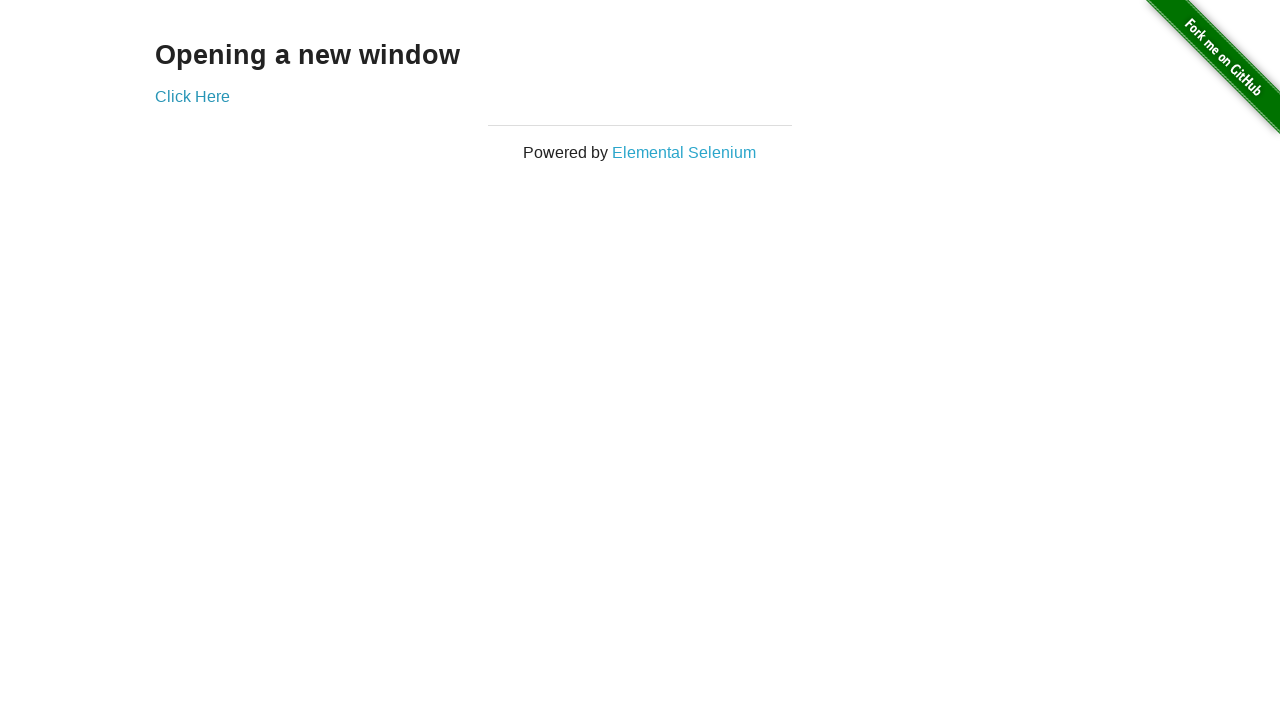